Retrieves a coupon code from an iframe, enters it in the form, submits, and handles the resulting alert popup

Starting URL: https://atidcollege.co.il/Xamples/pizza/

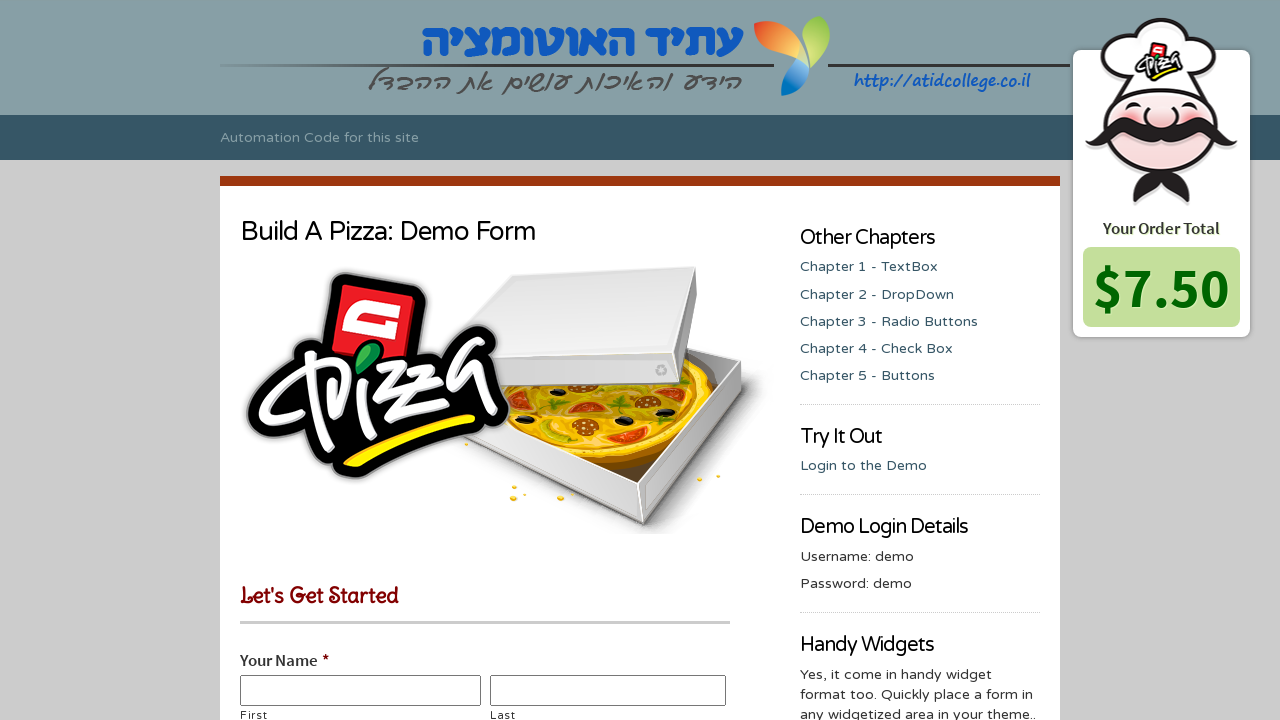

Filled first name field with 'Dolev' on xpath=//*[@id='input_5_22_3_container']/input
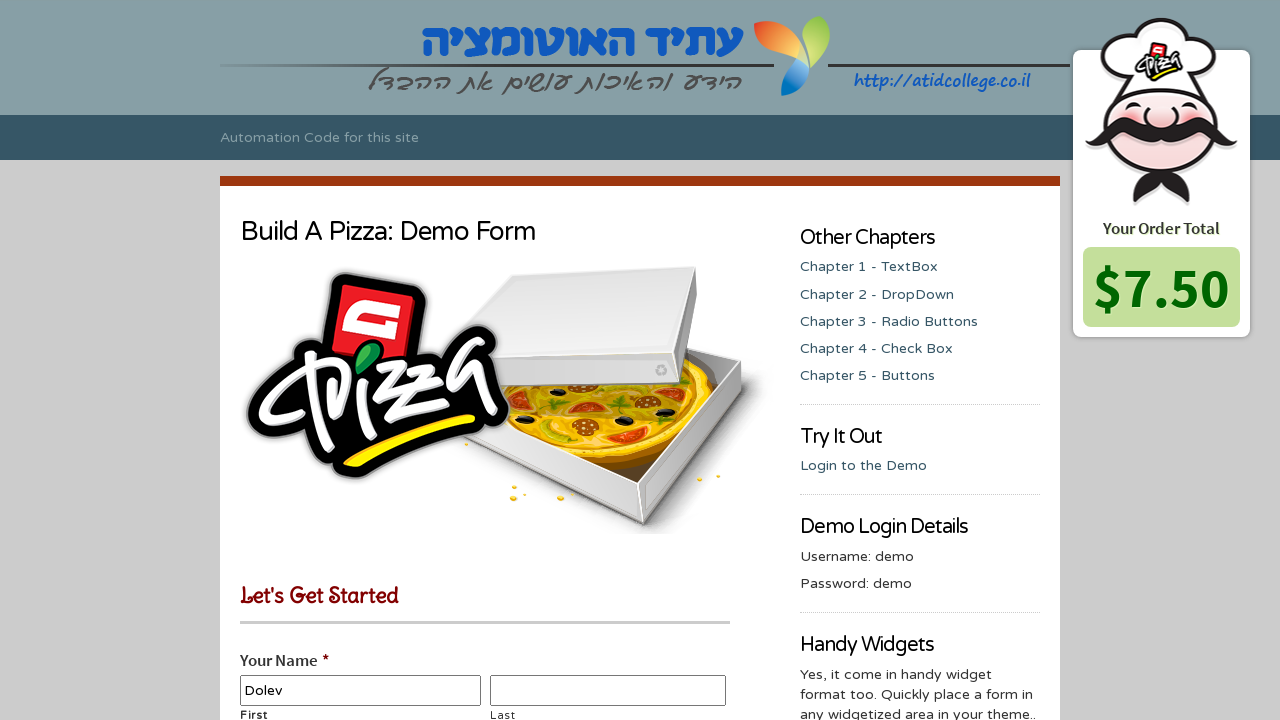

Filled last name field with 'Sigron' on xpath=//*[@id='input_5_22_6_container']/input
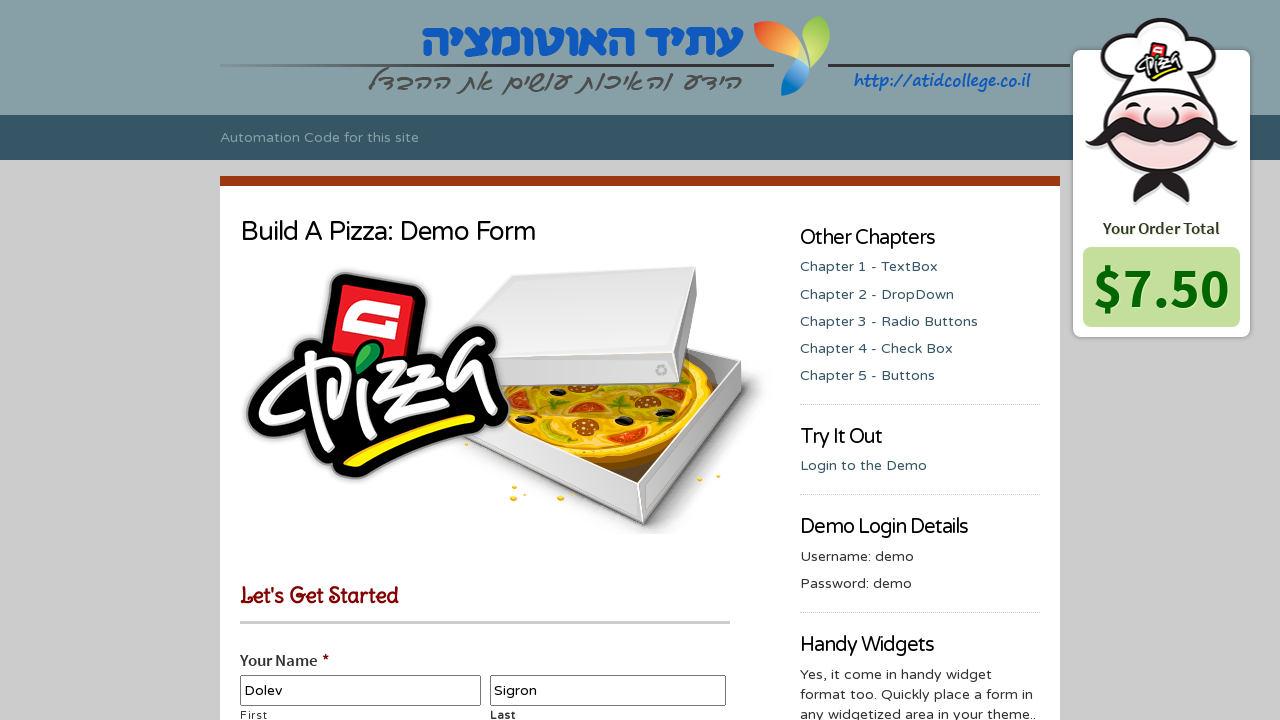

Located coupon iframe
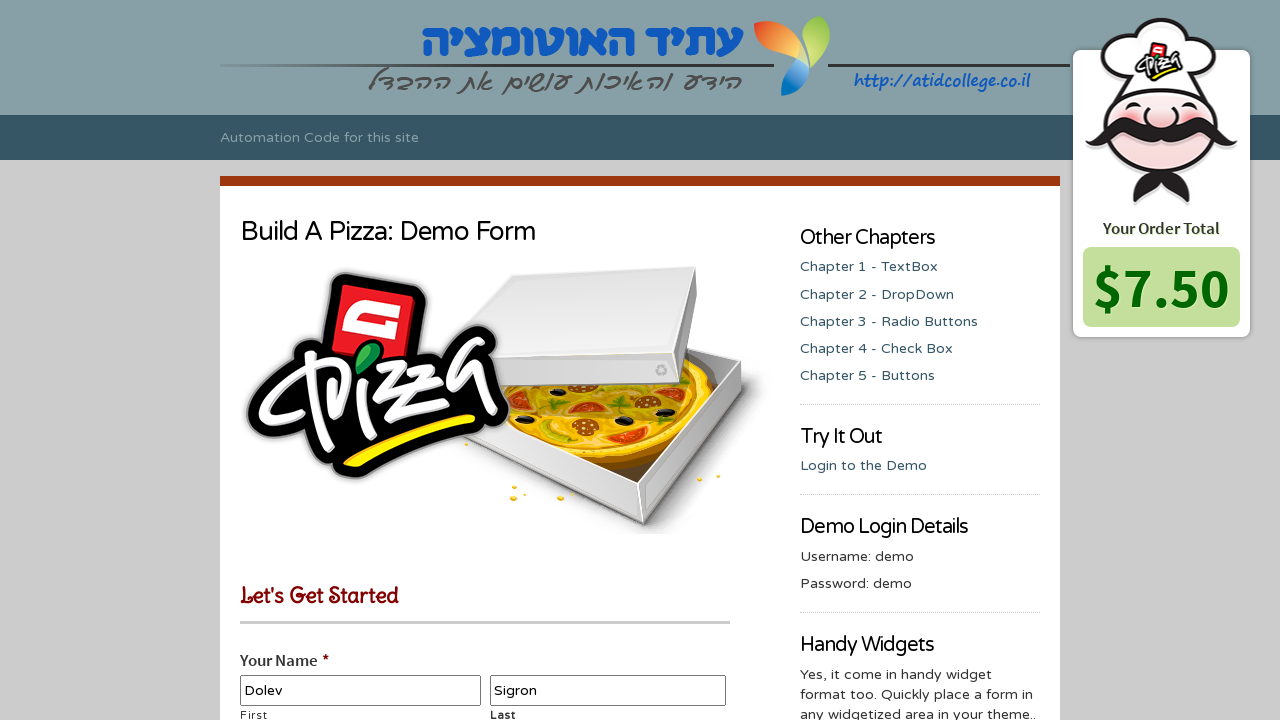

Retrieved coupon code from iframe: 
		088-234
	
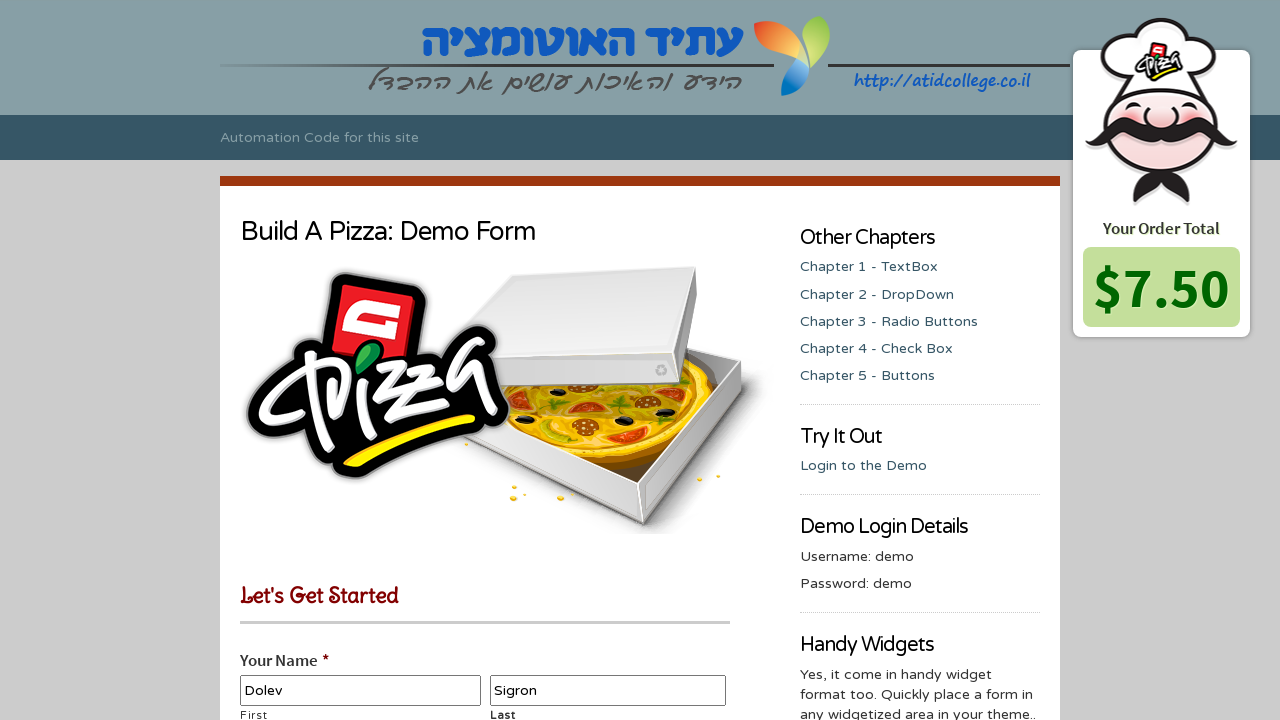

Entered coupon code in form textarea on xpath=//*[@id='field_5_20']/div/textarea
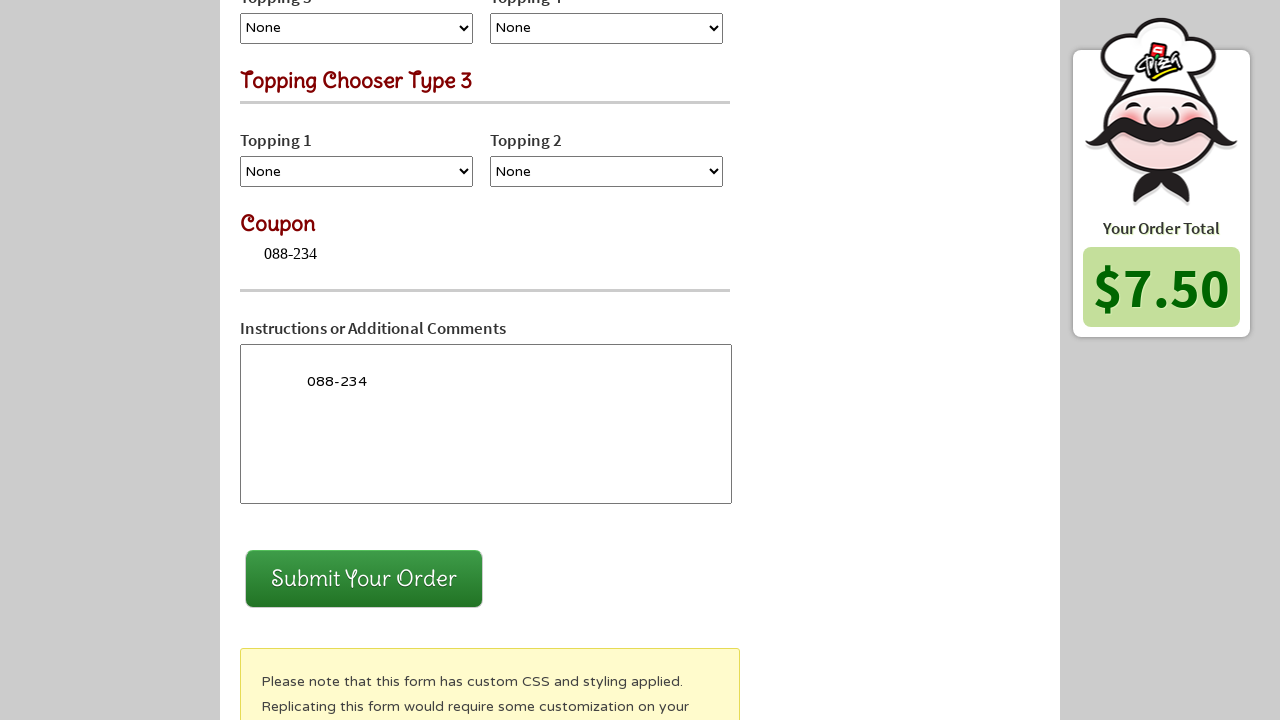

Set up dialog handler to accept alerts
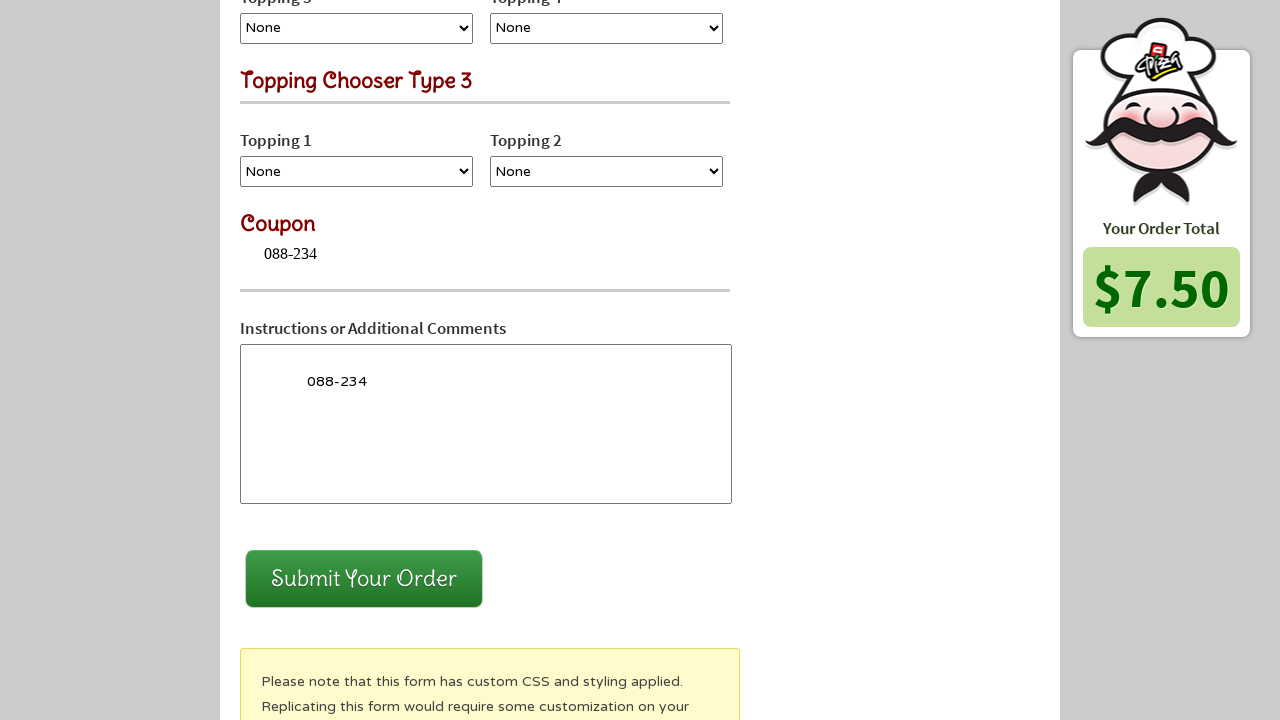

Clicked form submit button at (364, 579) on #gform_submit_button_5
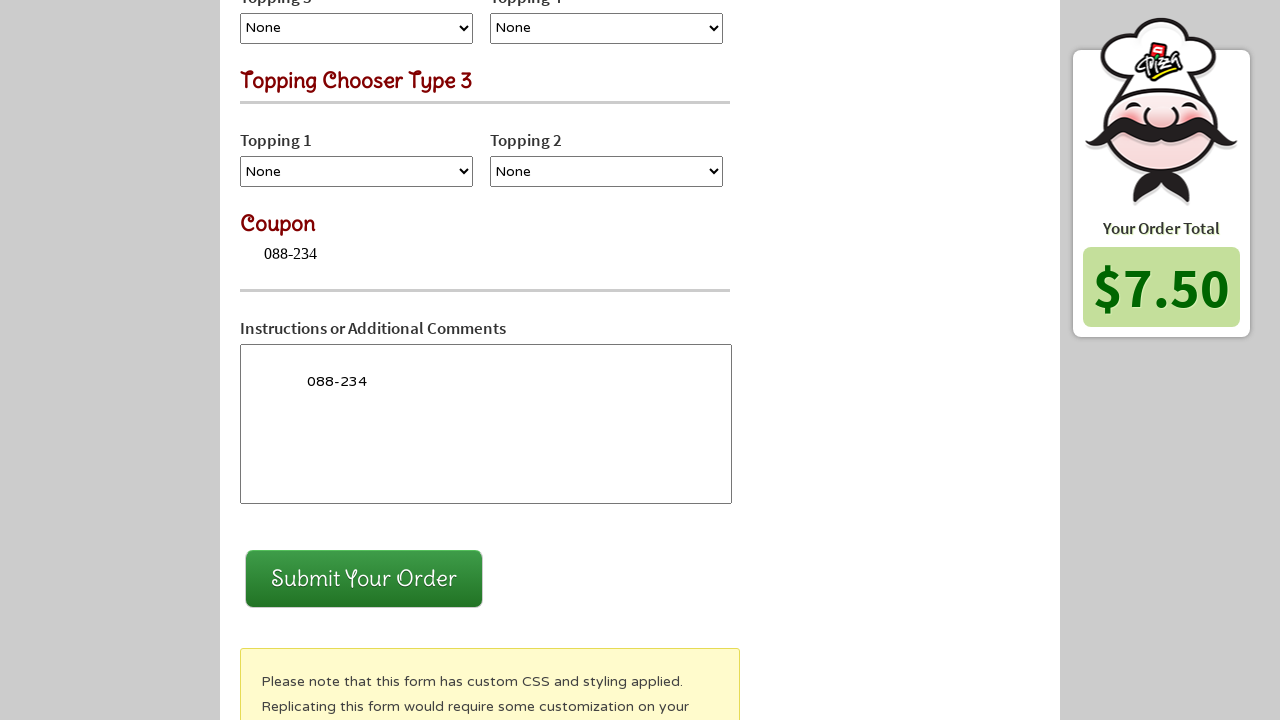

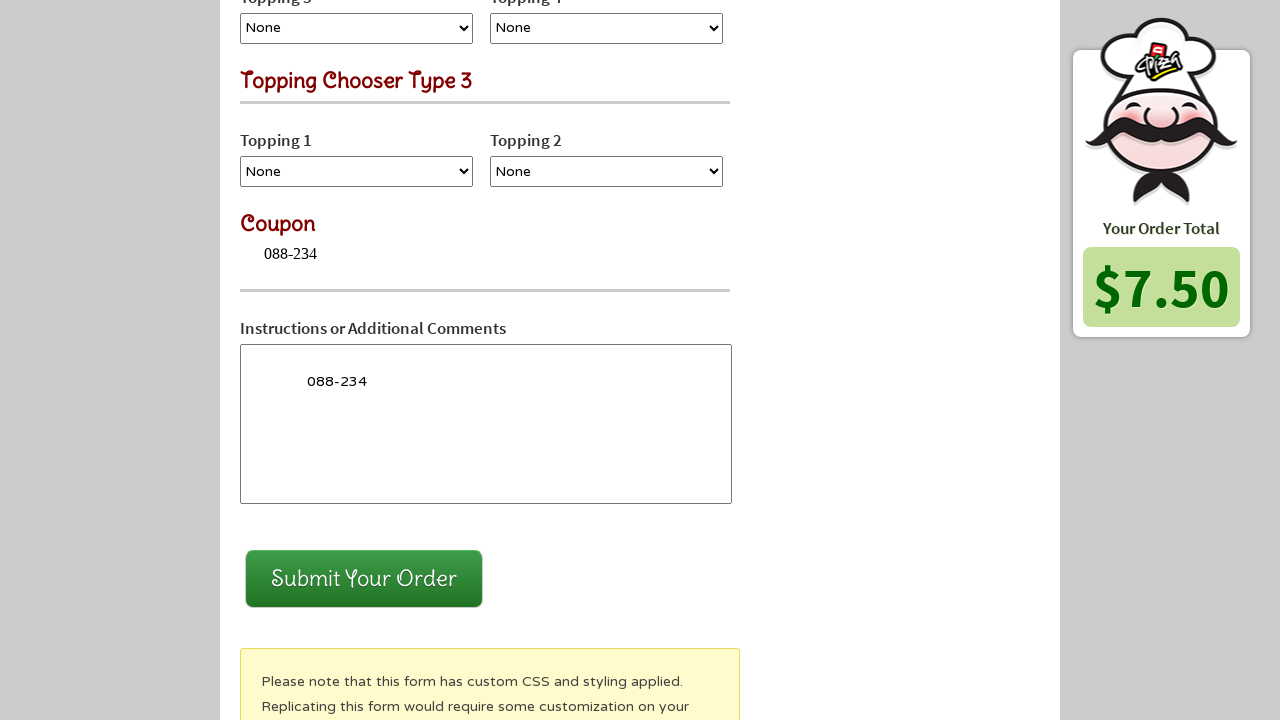